Navigates to the ThoughtWorks homepage and verifies the page loads correctly by checking the title

Starting URL: https://www.thoughtworks.com

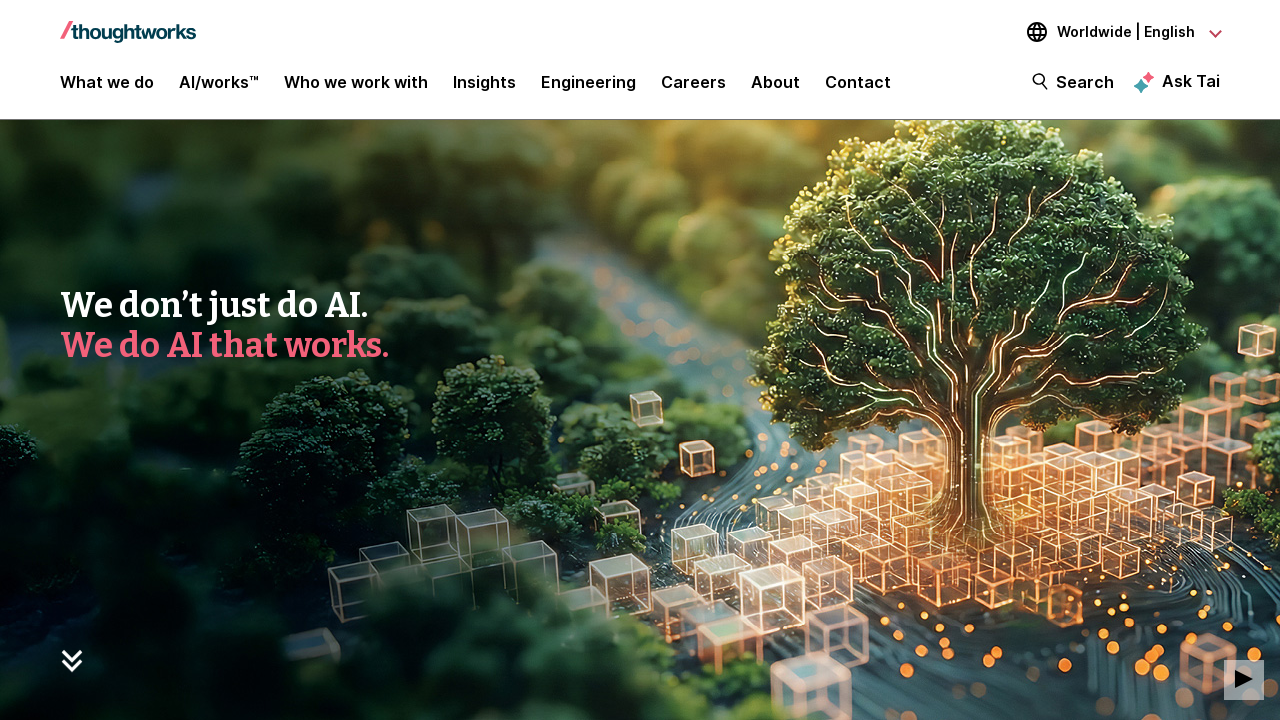

Waited for page to reach domcontentloaded state
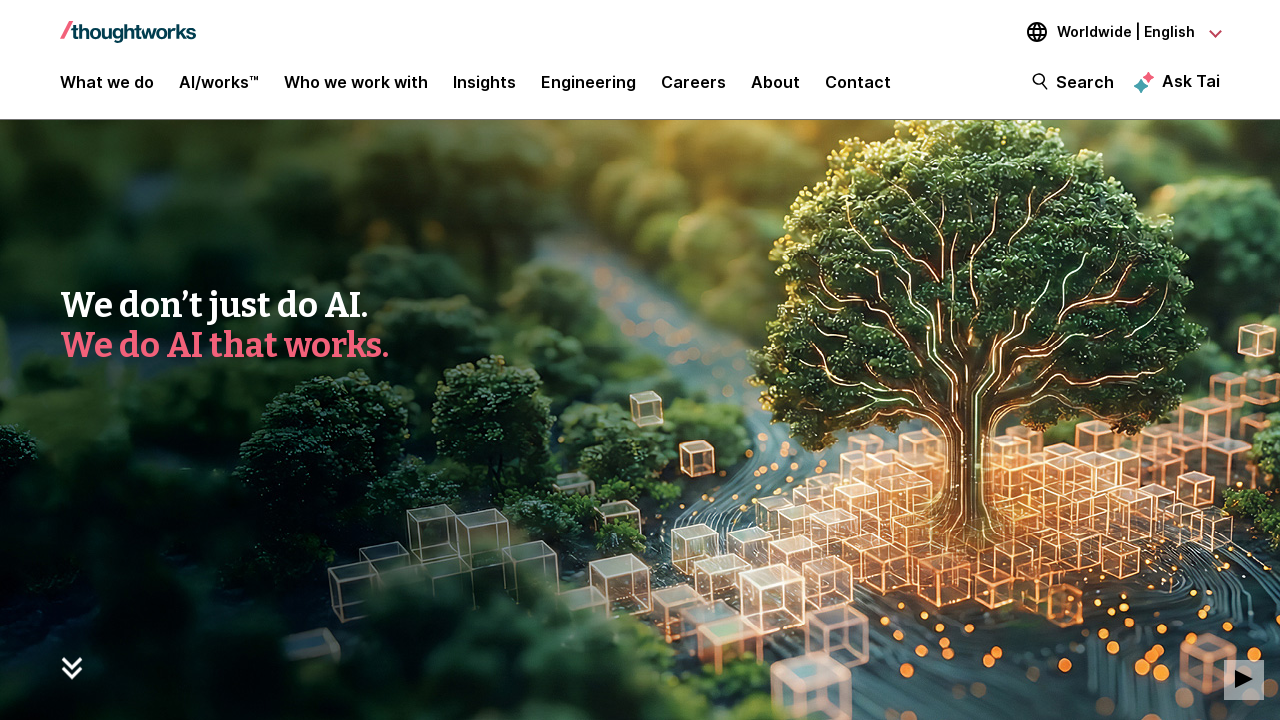

Retrieved page title
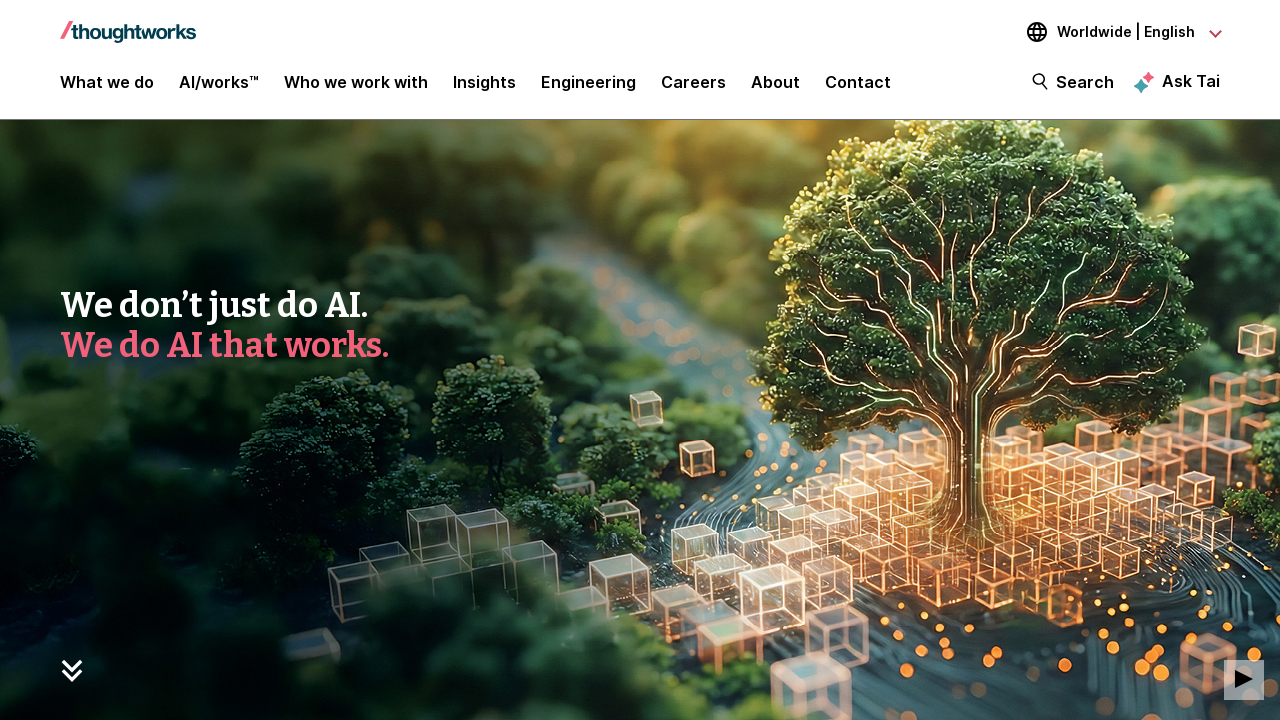

Verified that page title is present and not empty
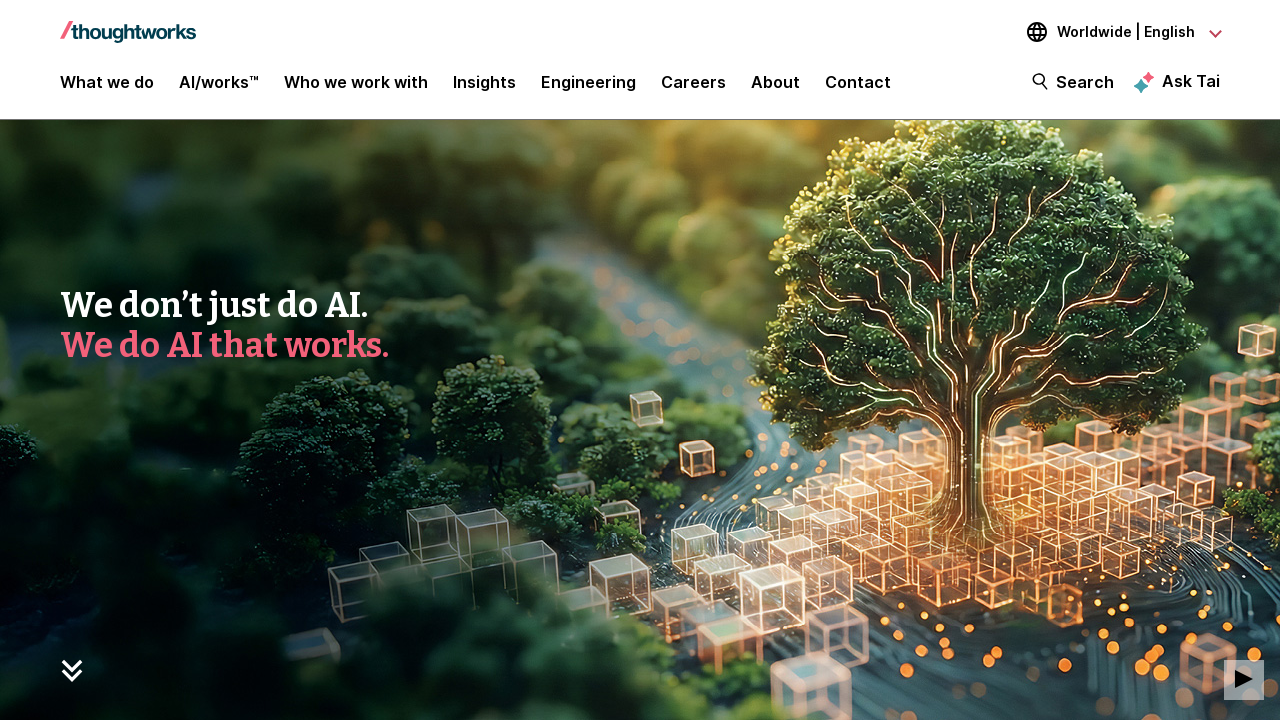

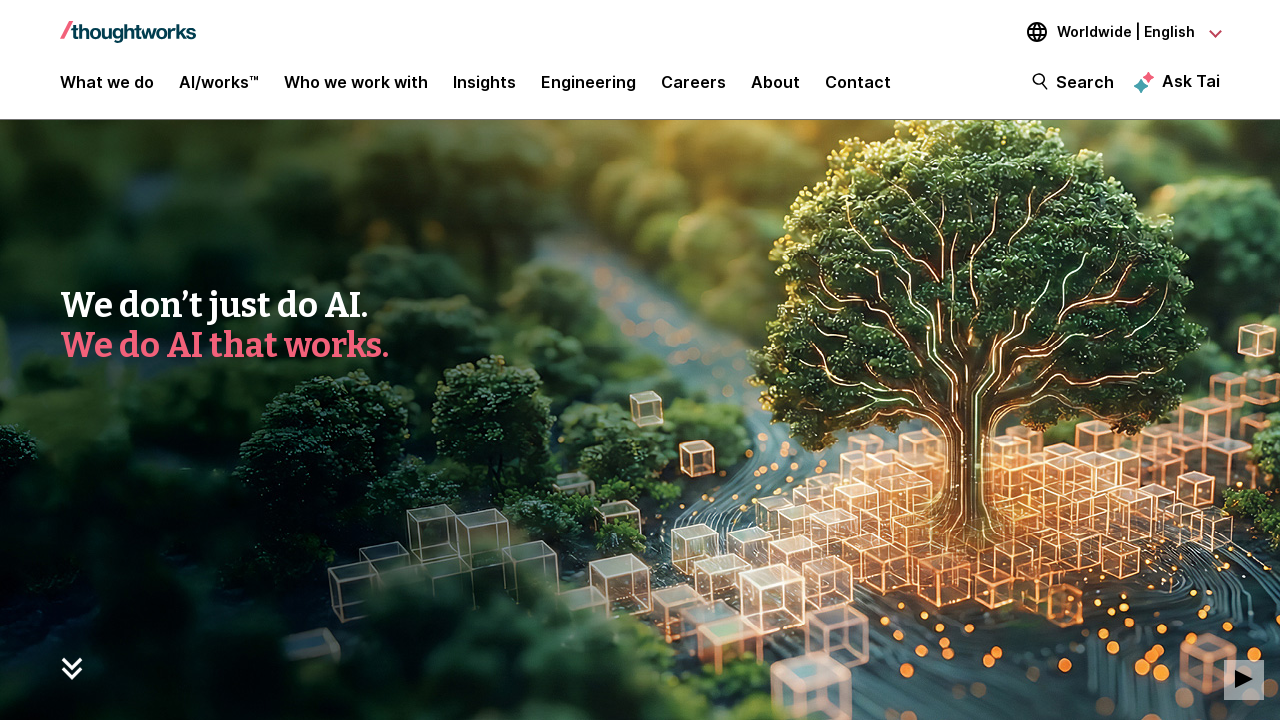